Tests the enabled/disabled state of the return date picker based on trip type selection, verifying that the style attribute changes when toggling between one-way and round-trip options

Starting URL: https://rahulshettyacademy.com/dropdownsPractise/

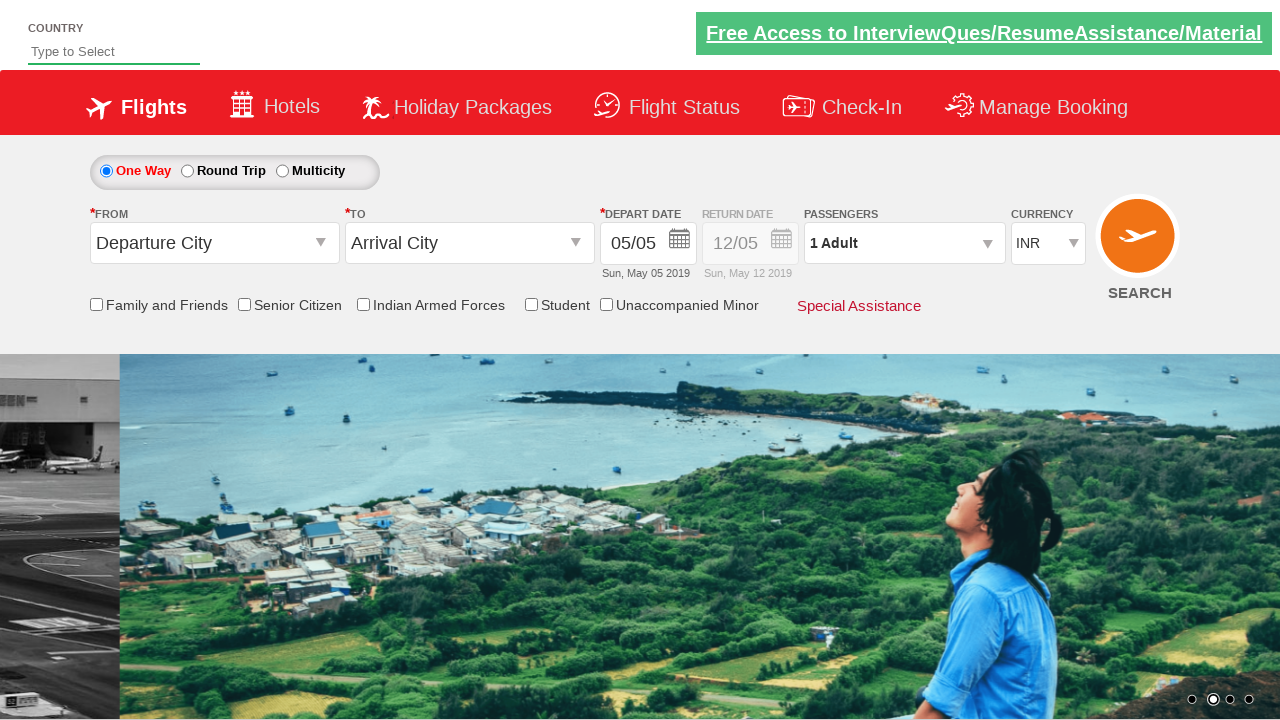

Retrieved initial style attribute of return date picker
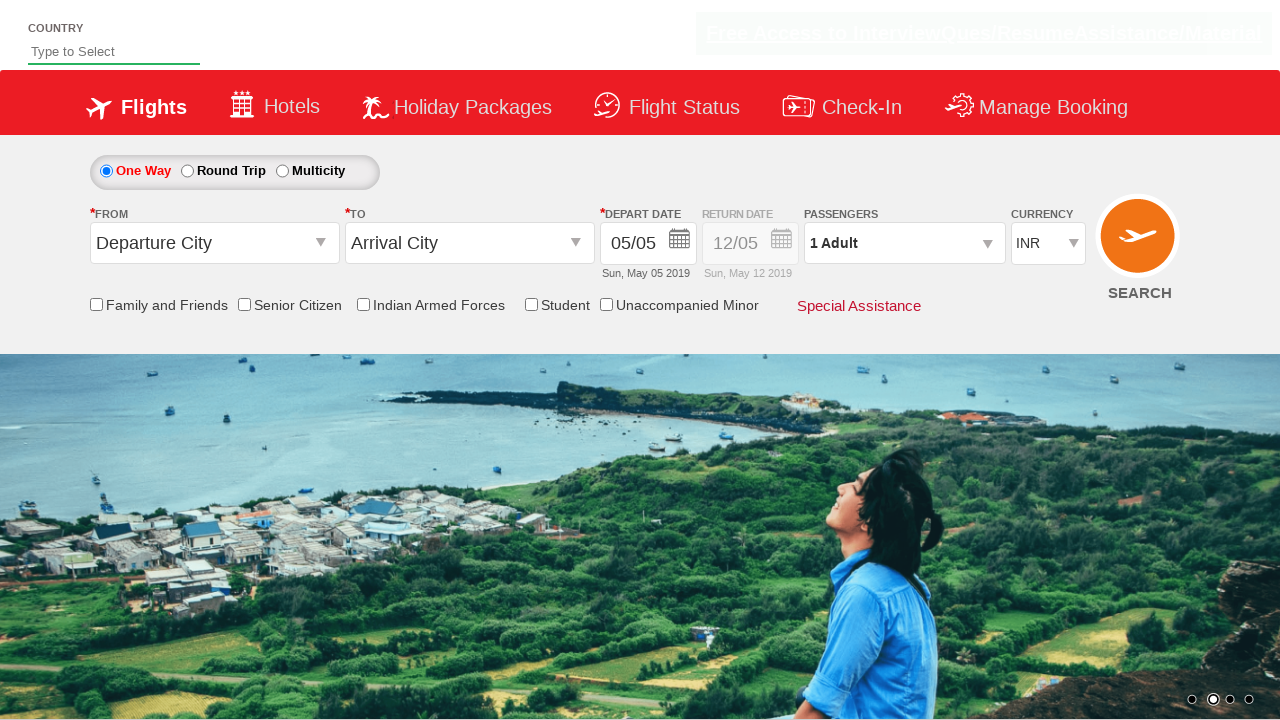

Clicked on return date picker to enable it at (752, 250) on .picker-second
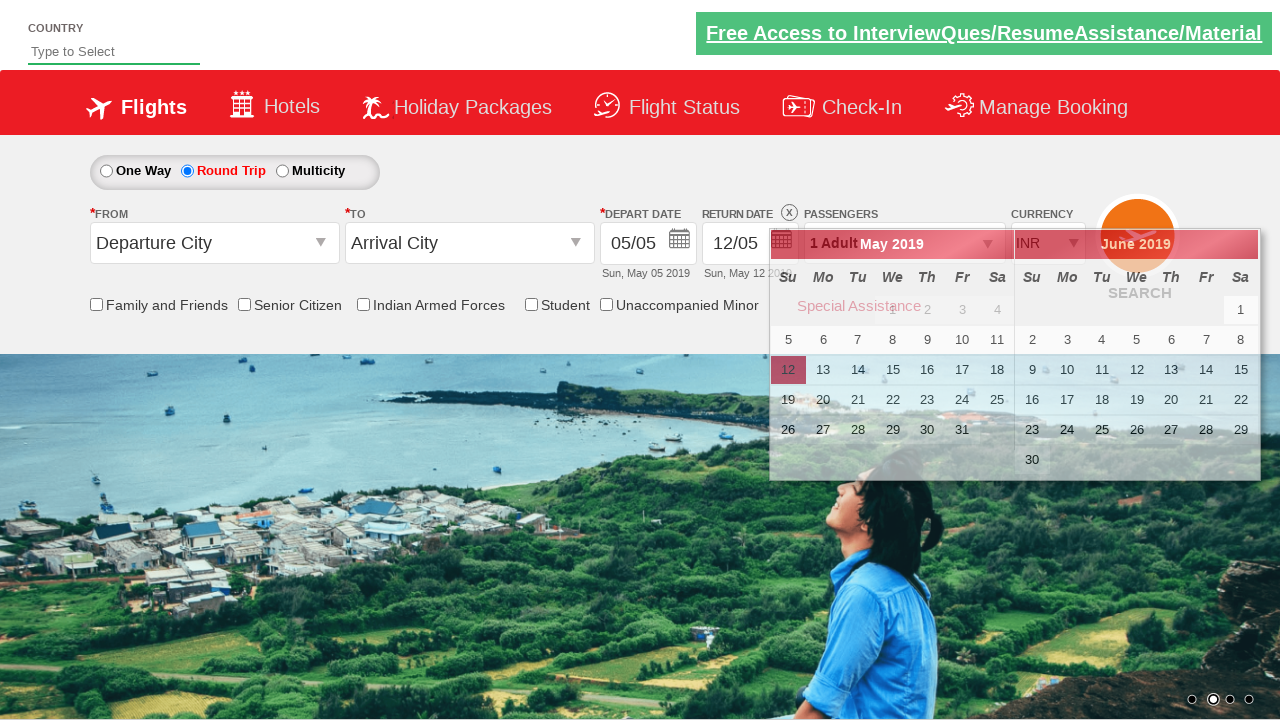

Retrieved updated style attribute of return date picker after click
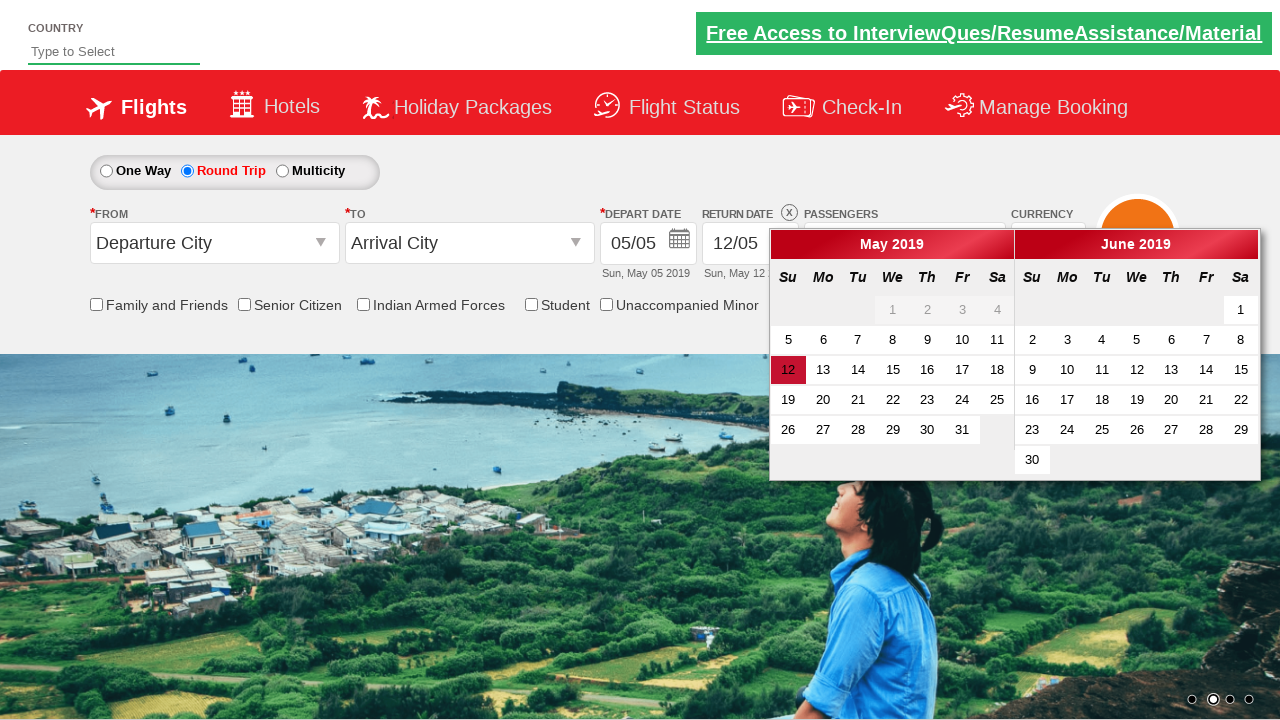

Return date picker is enabled with opacity value of 1
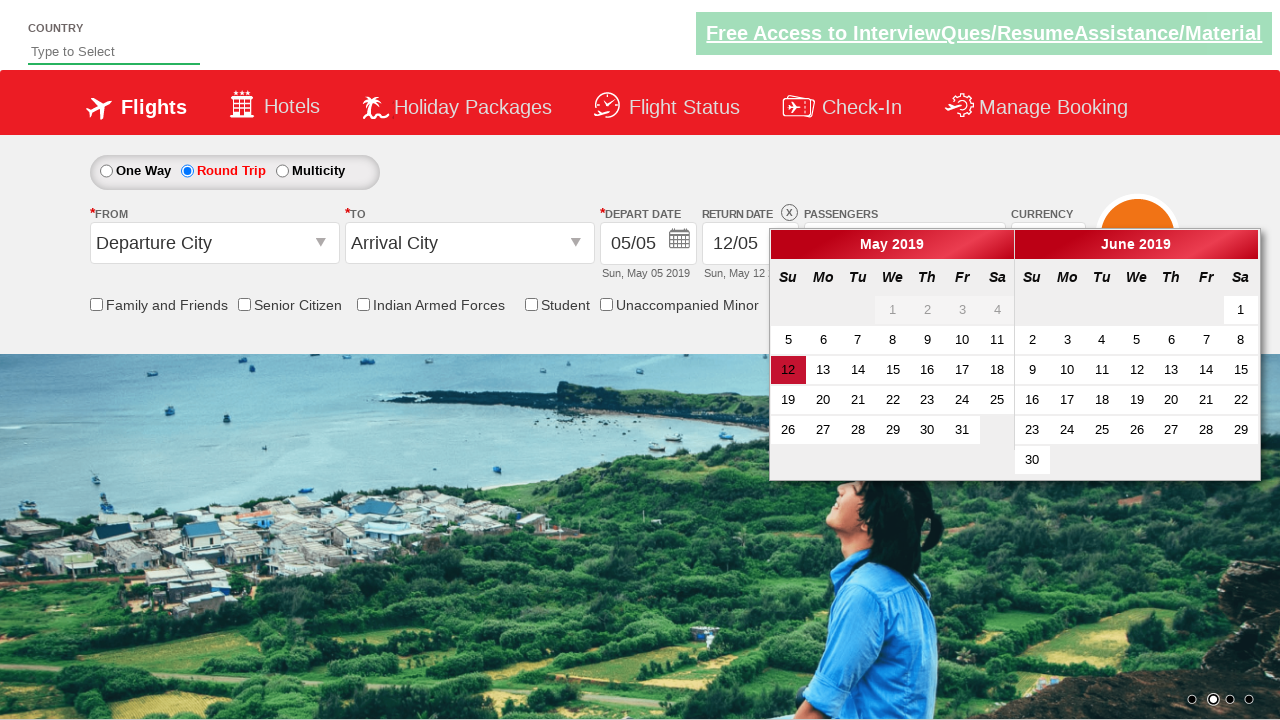

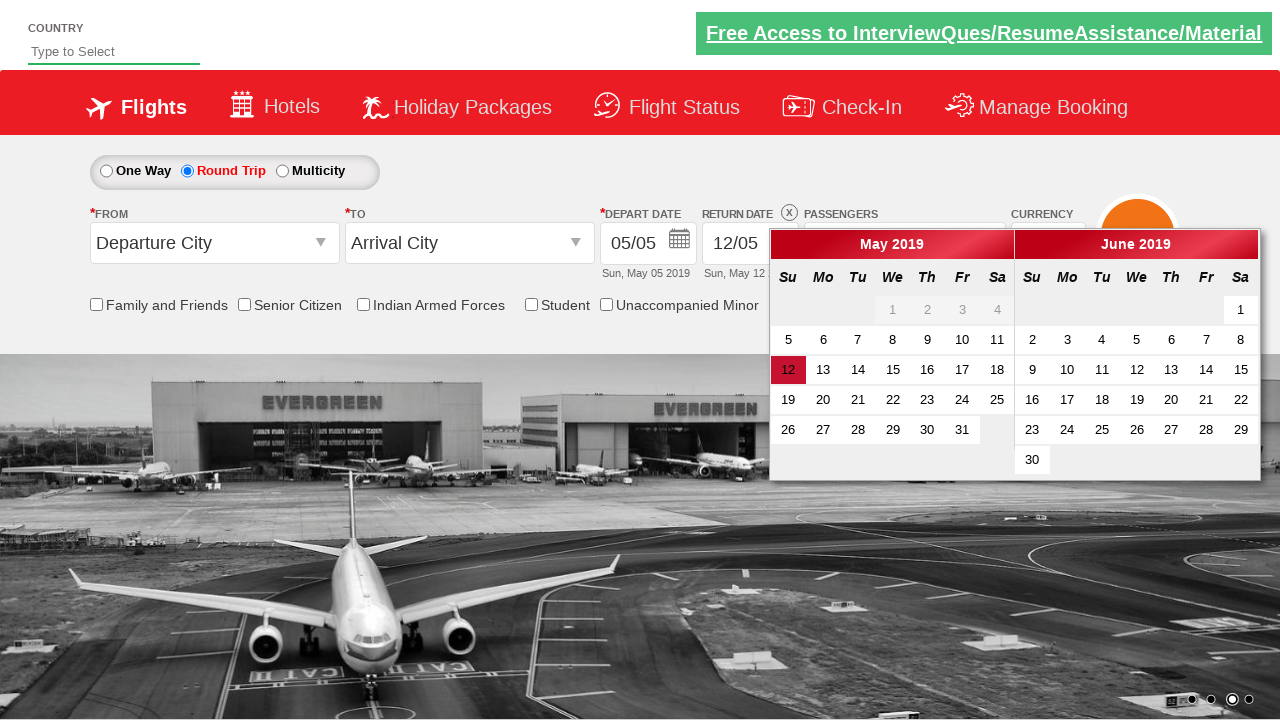